Tests if the Get Started button is displayed on the WebdriverIO homepage

Starting URL: https://webdriver.io

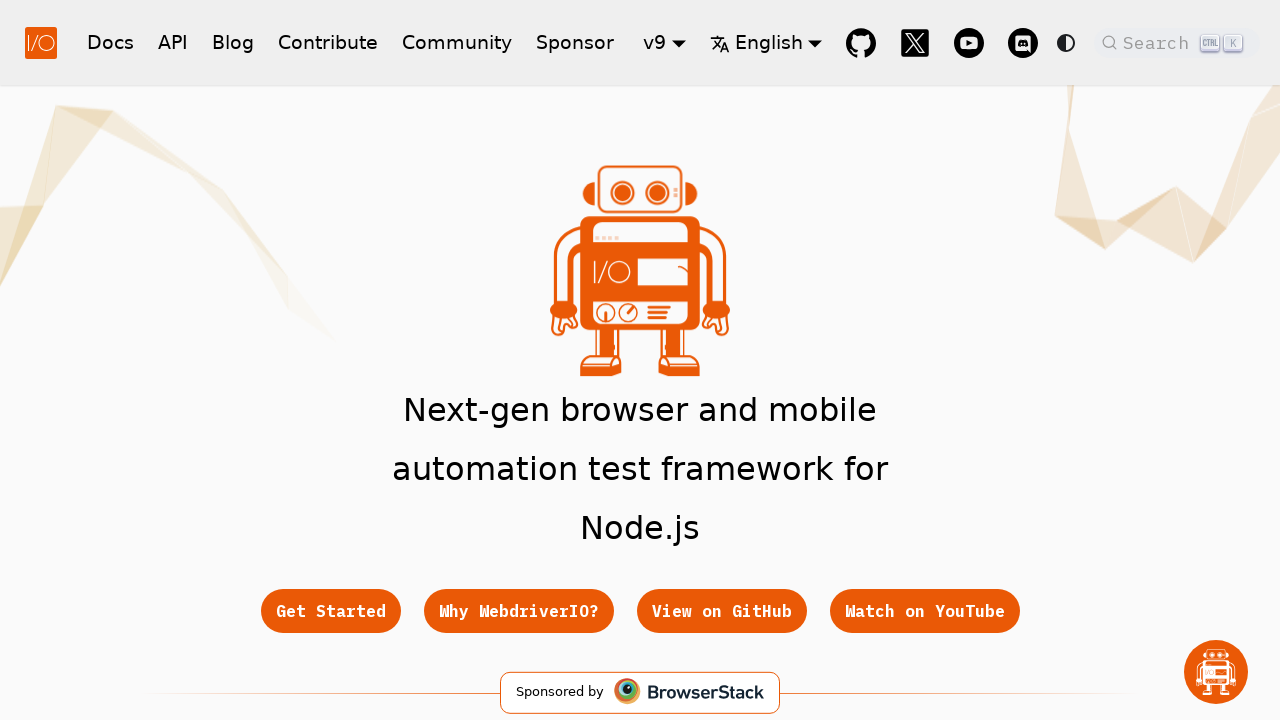

Waited for Get Started button to load
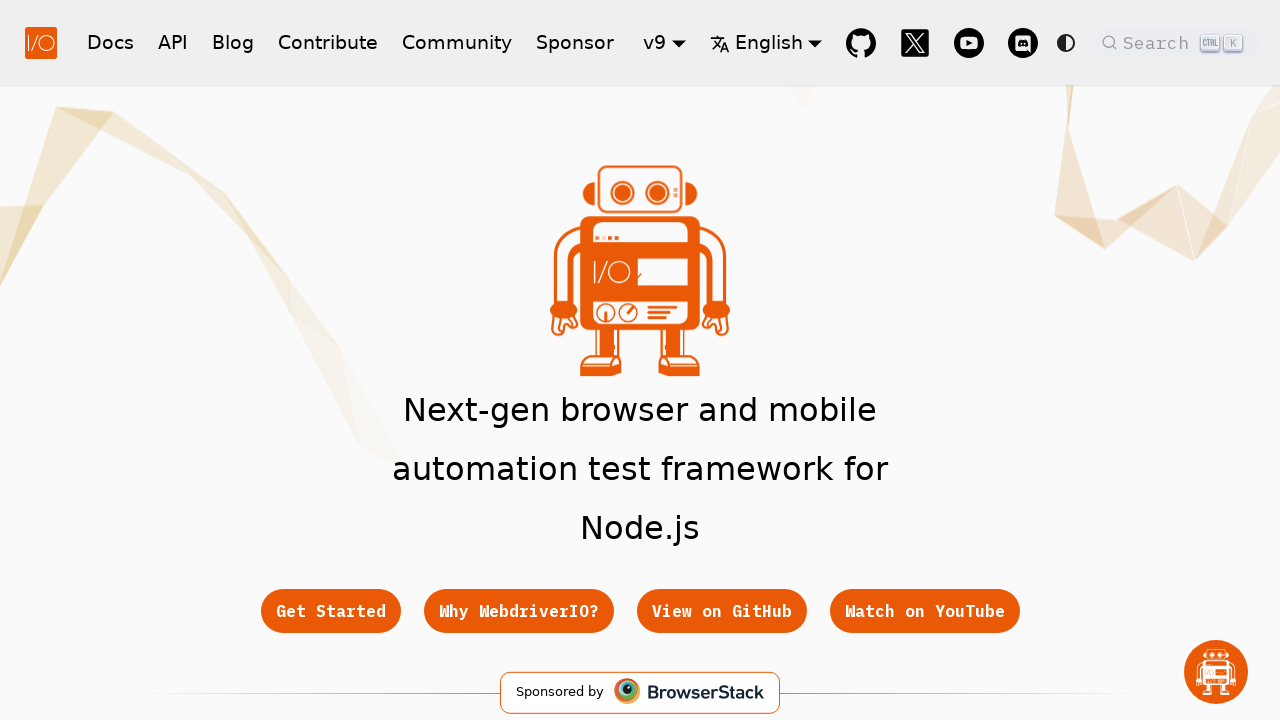

Verified Get Started button is displayed
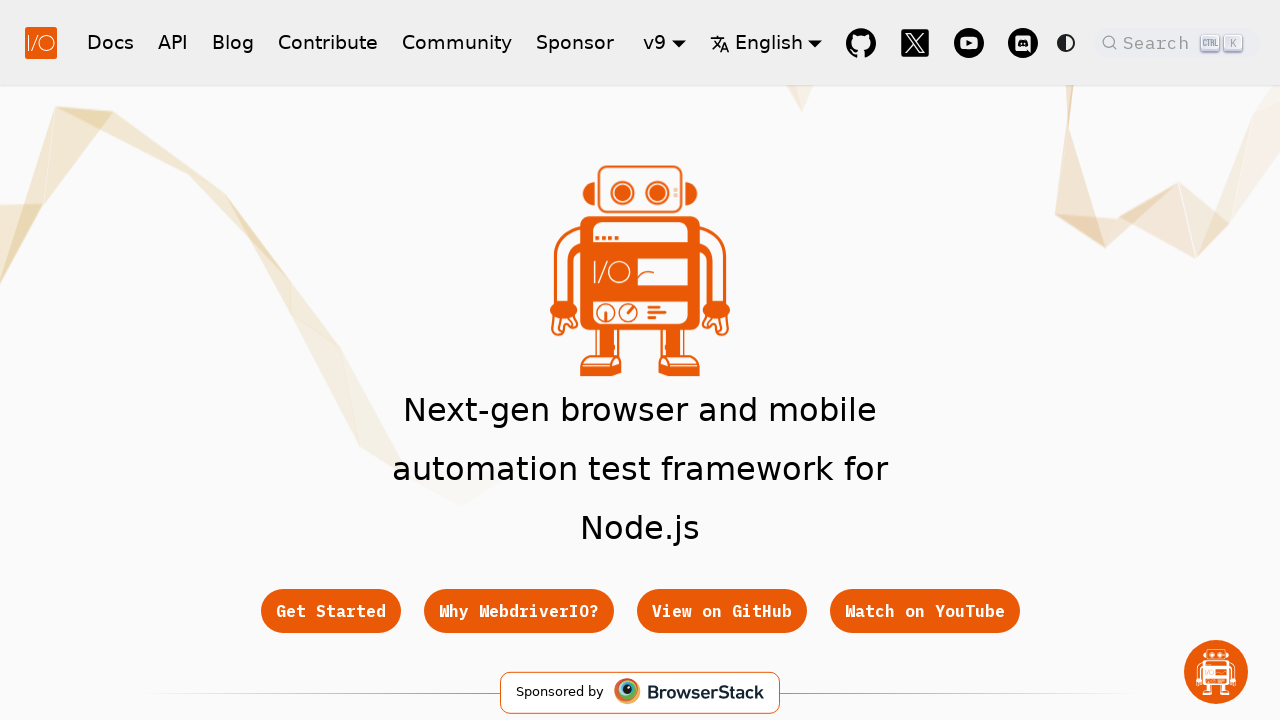

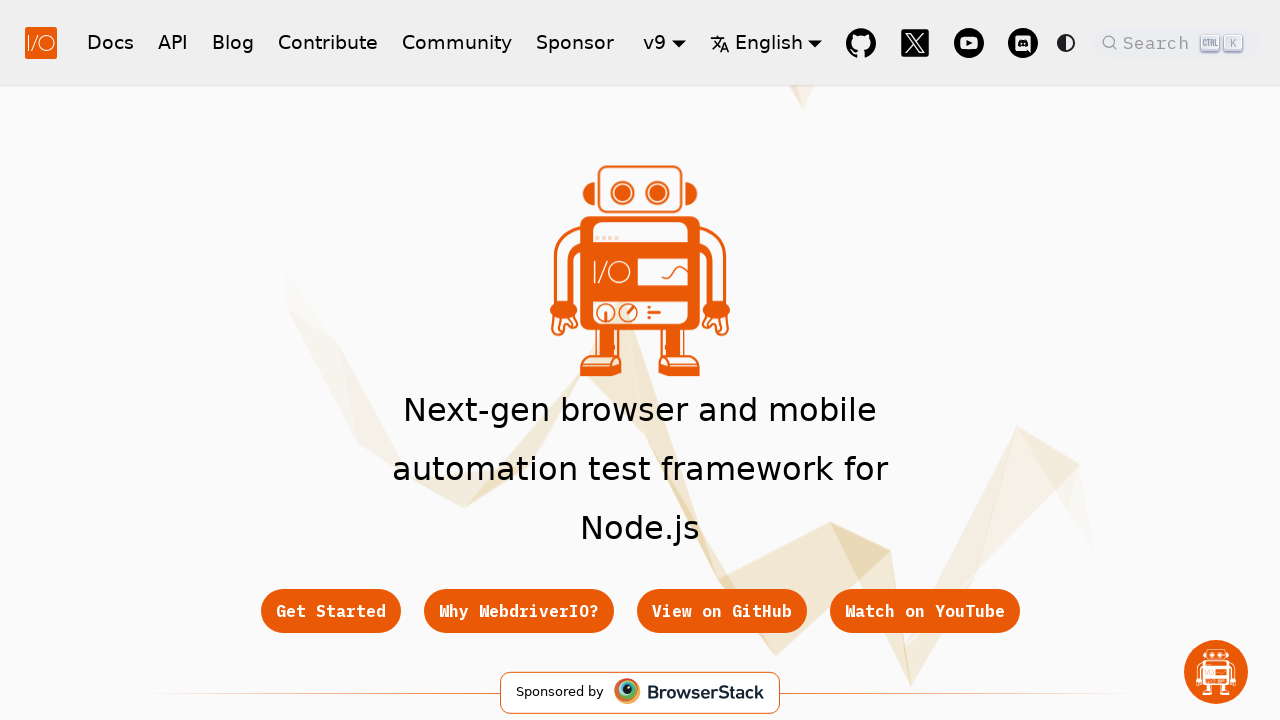